Tests iframe navigation by switching into nested iframes to access elements, then switching back to default content and clicking a link on the W3Schools TryIt editor page.

Starting URL: https://www.w3schools.com/html/tryit.asp?filename=tryhtml_iframe_height_width

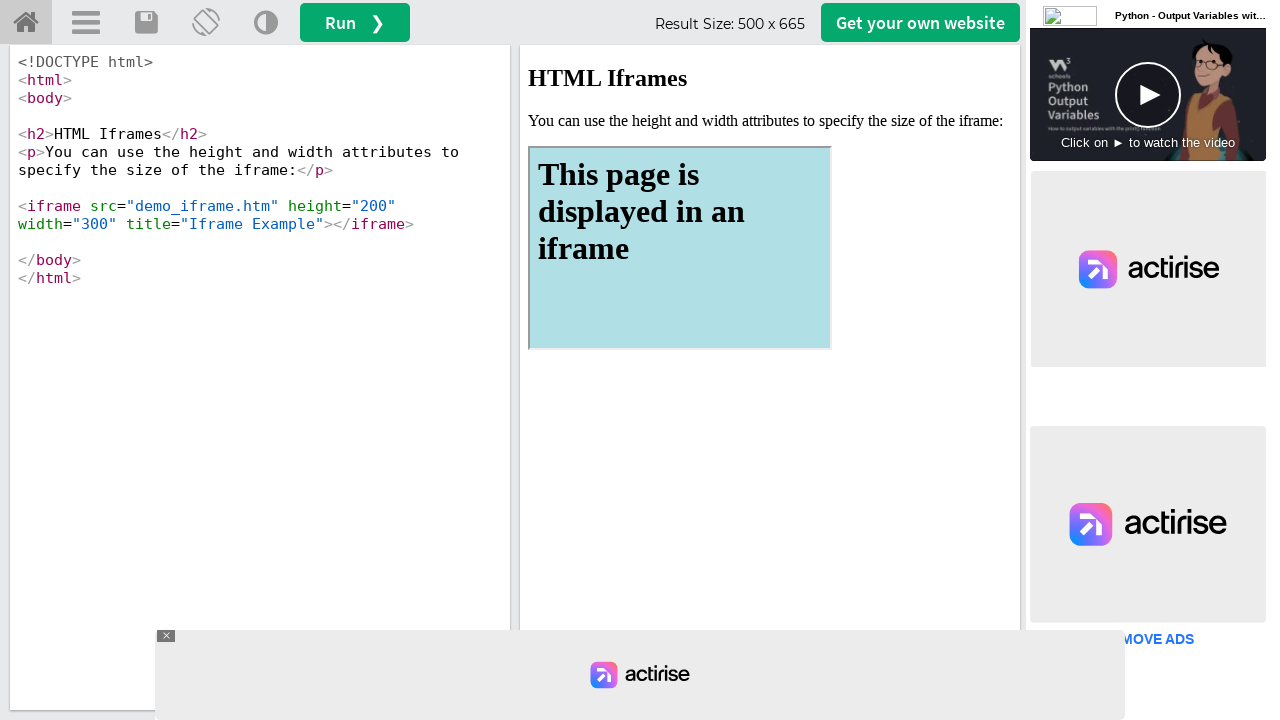

Located main result iframe with id 'iframeResult'
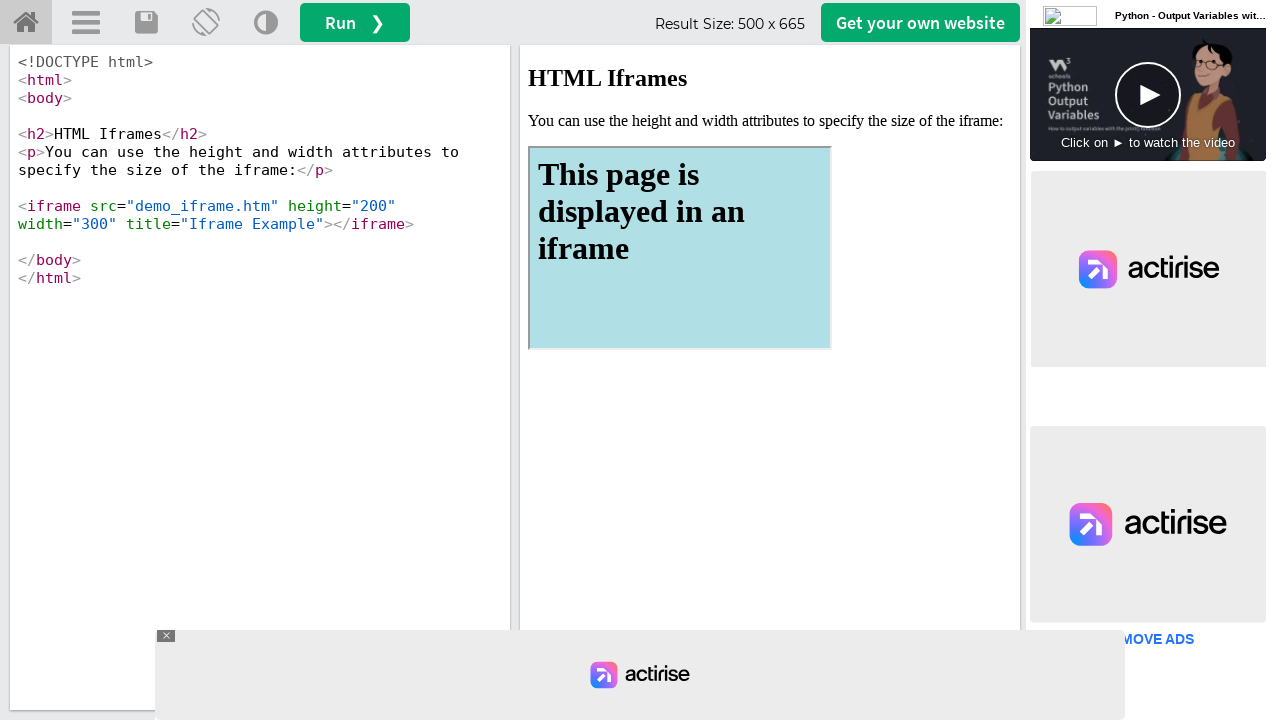

Waited for paragraph element to appear in result iframe
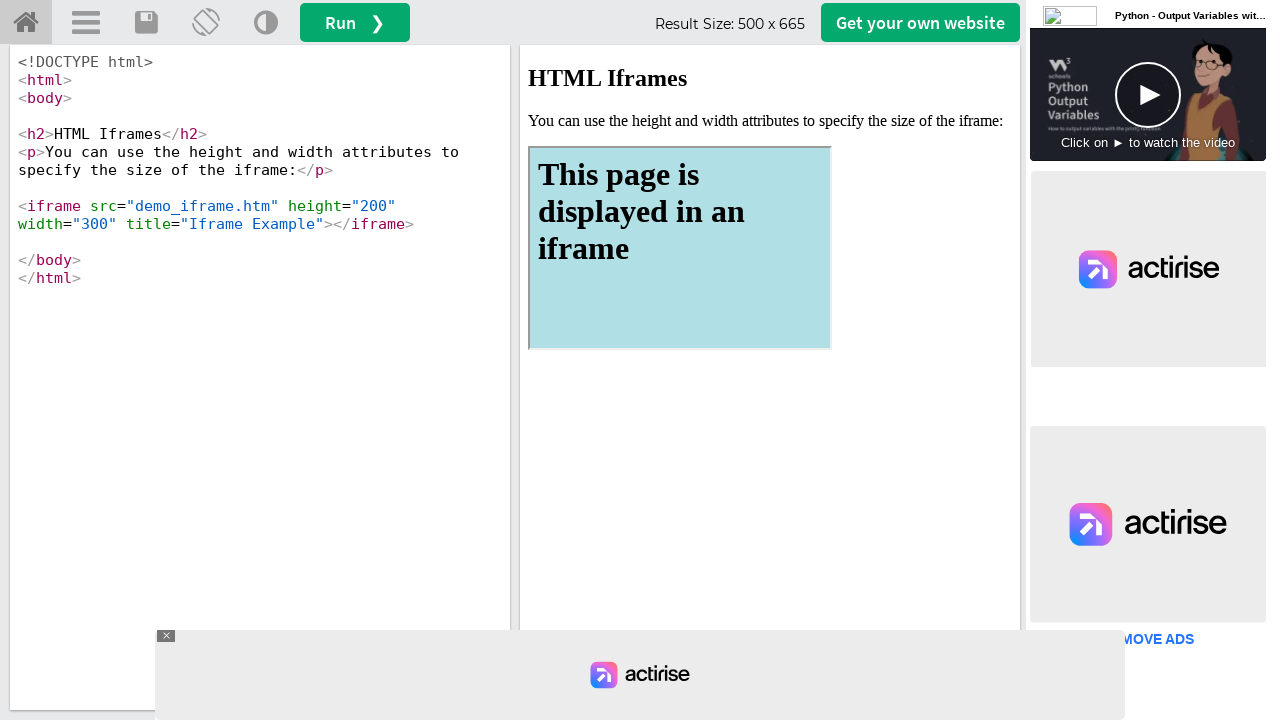

Located nested iframe with title 'Iframe Example' inside result iframe
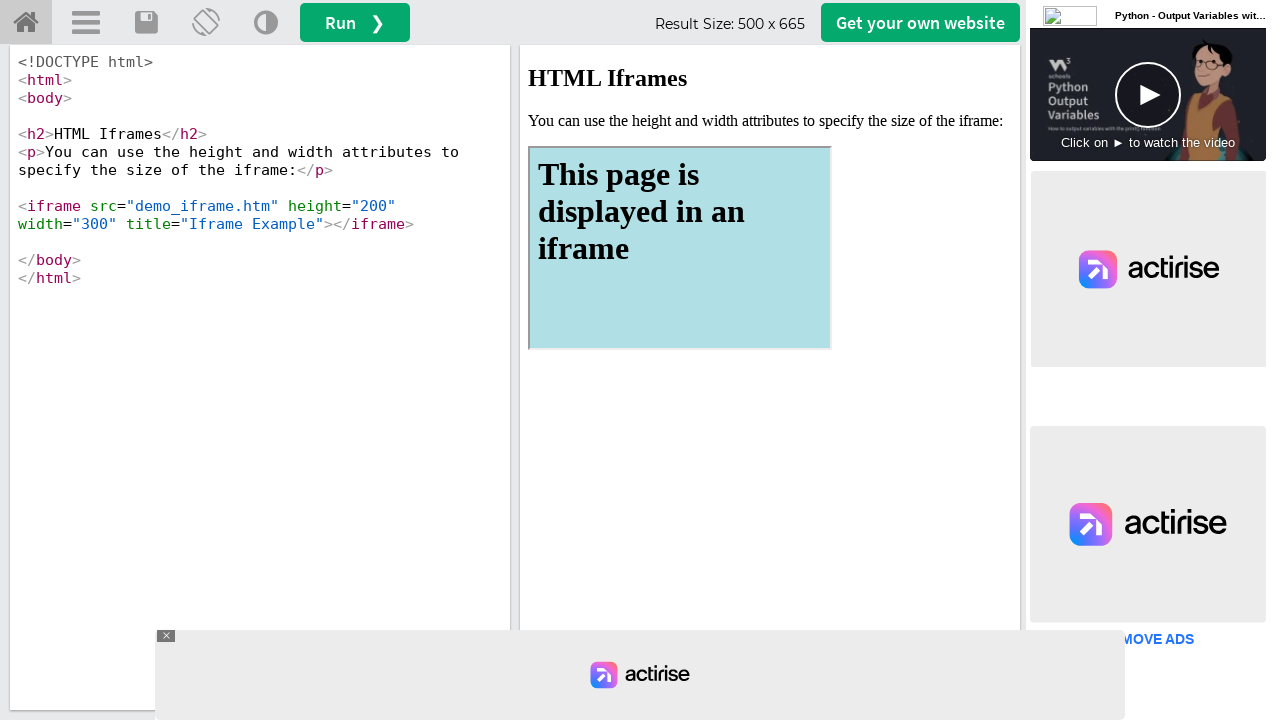

Waited for h1 element to appear in nested iframe
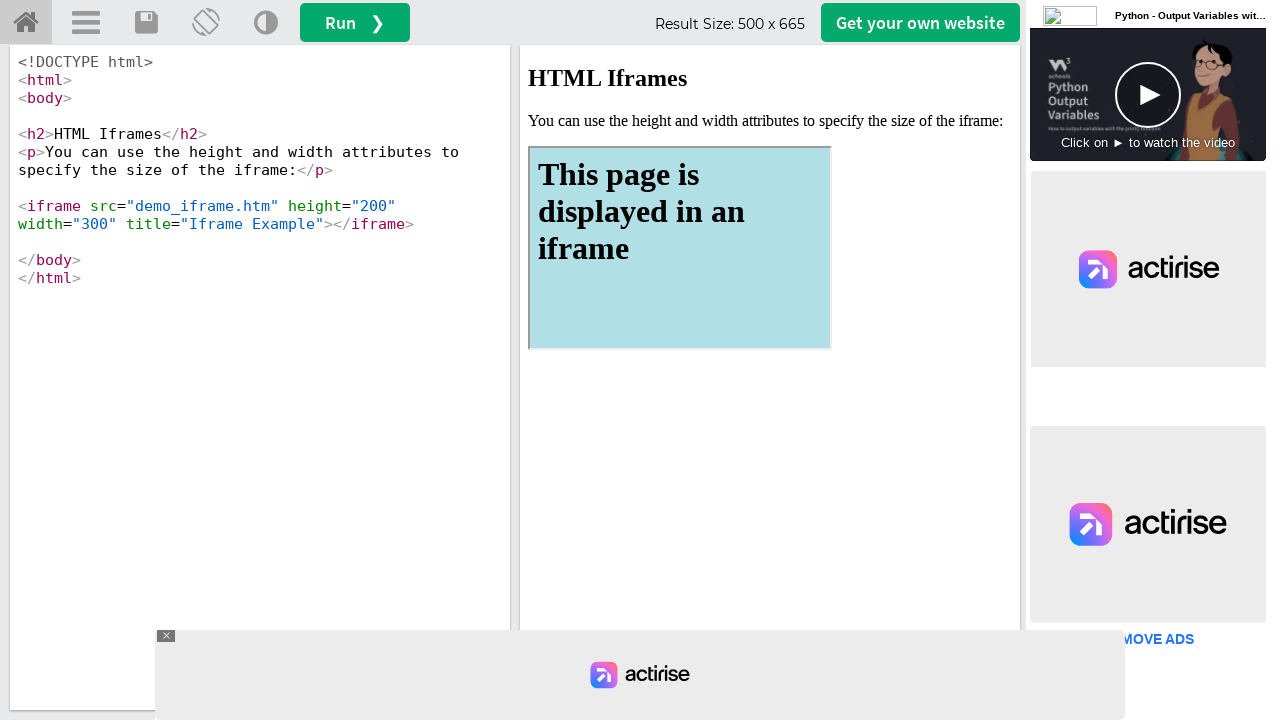

Clicked the 4th javascript void link on the main page after switching back from iframes at (266, 23) on (//a[@href='javascript:void(0);'])[4]
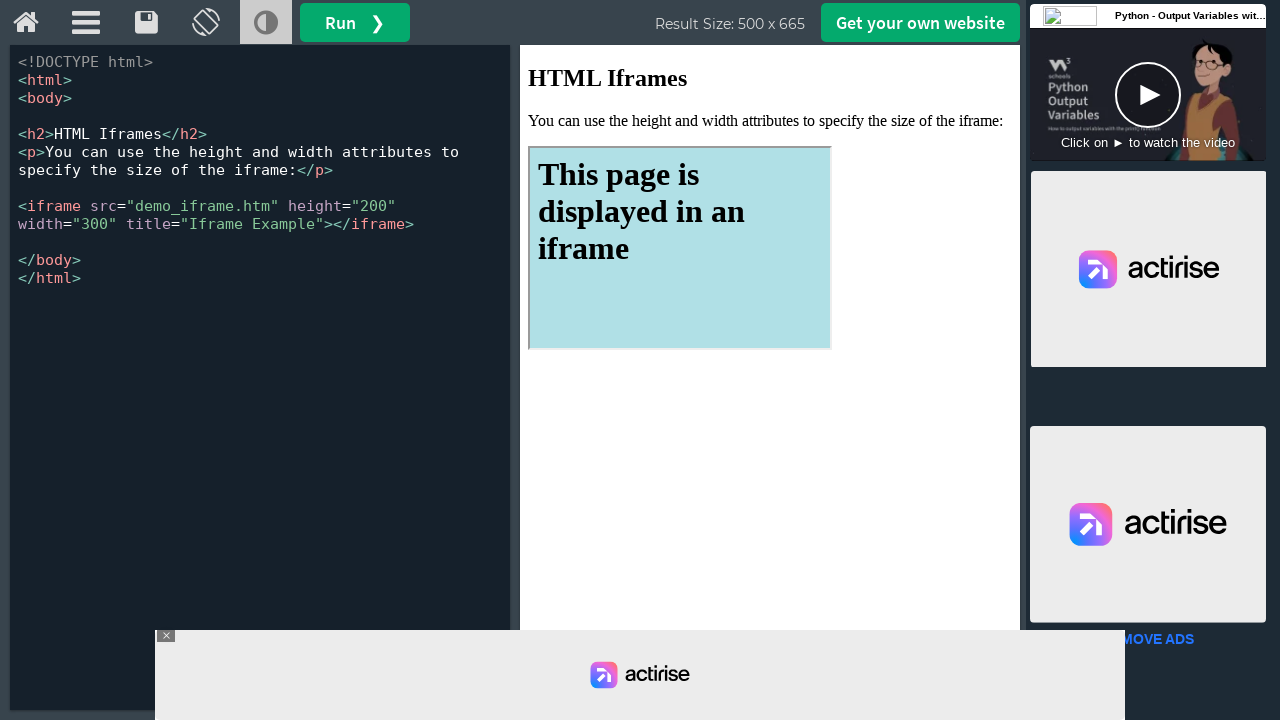

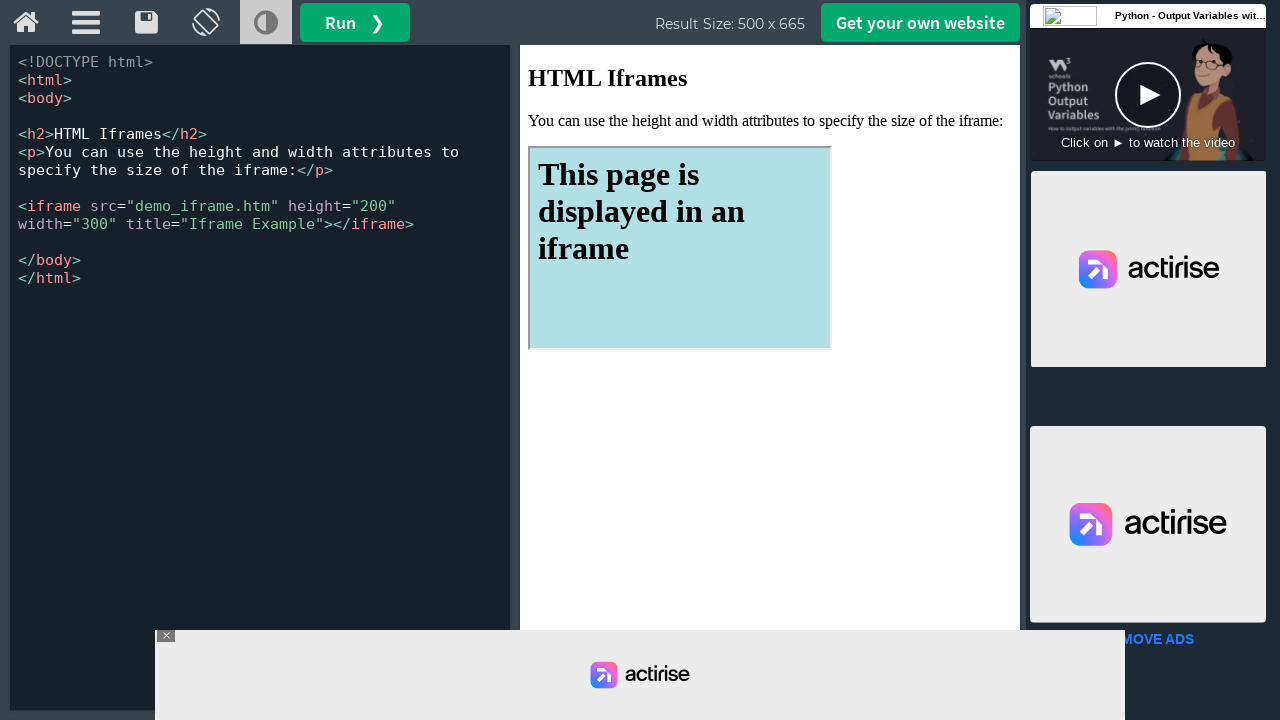